Tests frame interactions by accessing text content within different frames and counting the total frames on the page

Starting URL: https://demoqa.com/frames

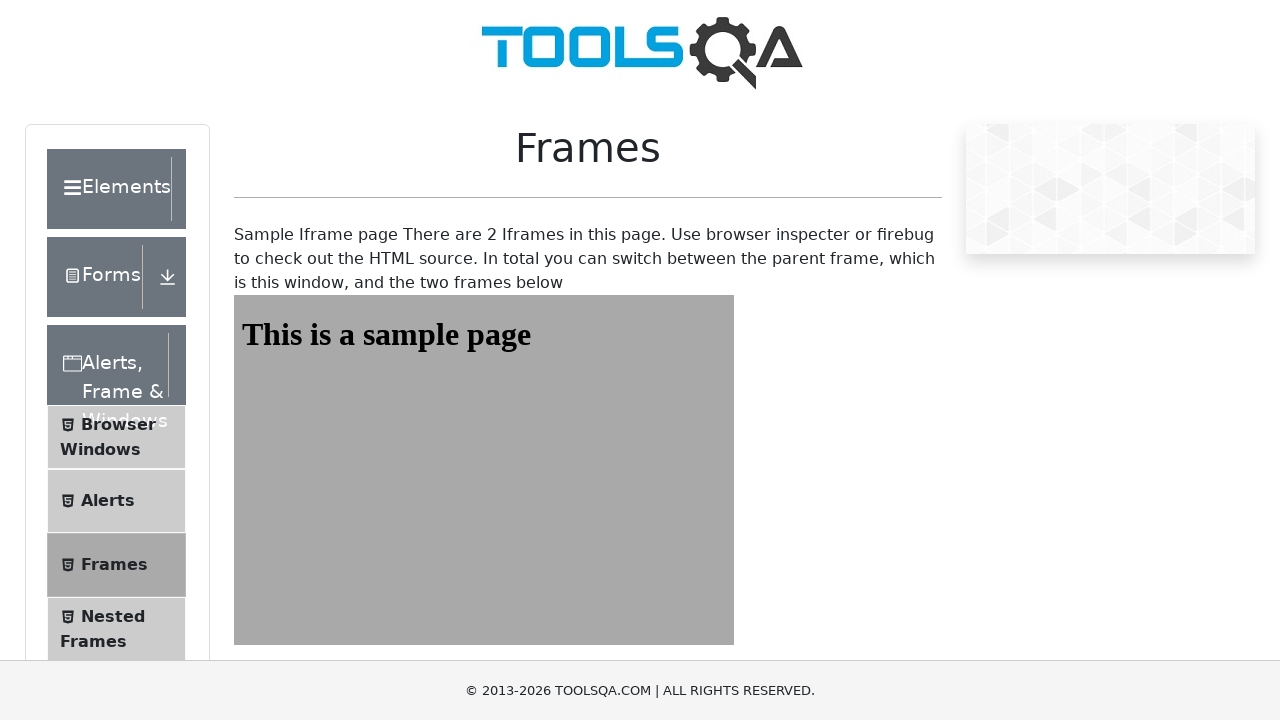

Navigated to frames test page
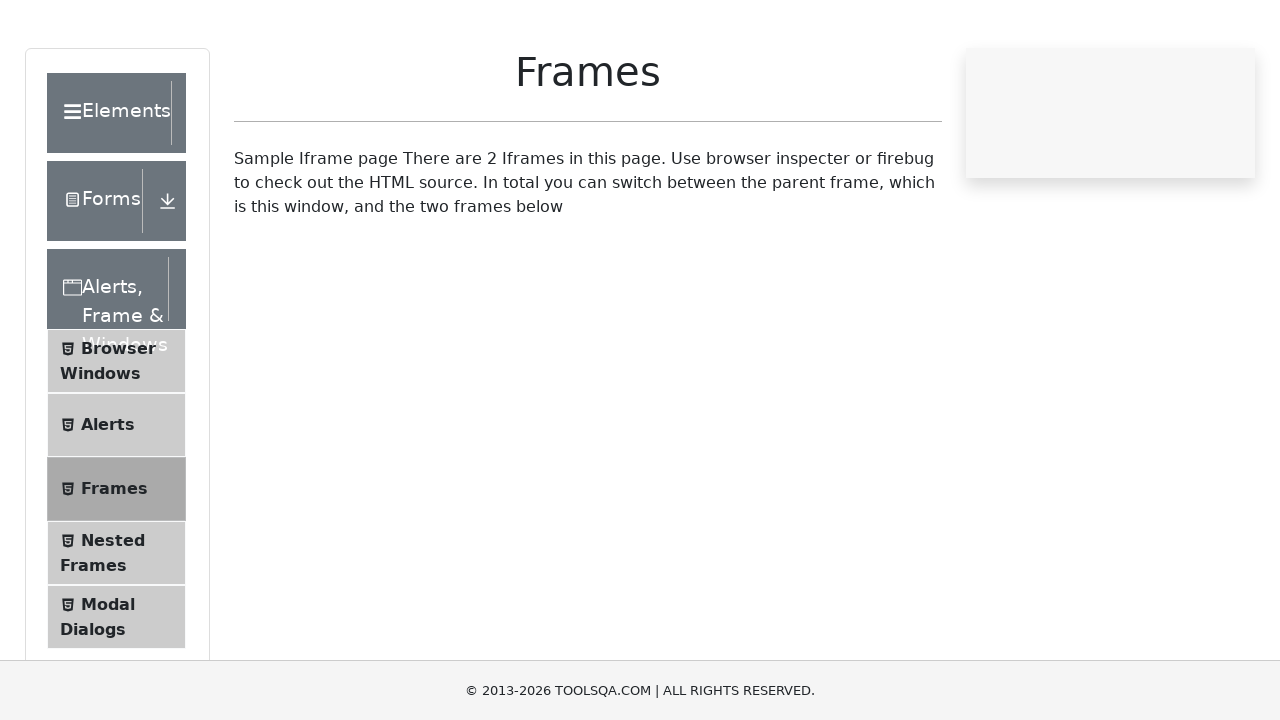

Located first frame (iframe#frame1)
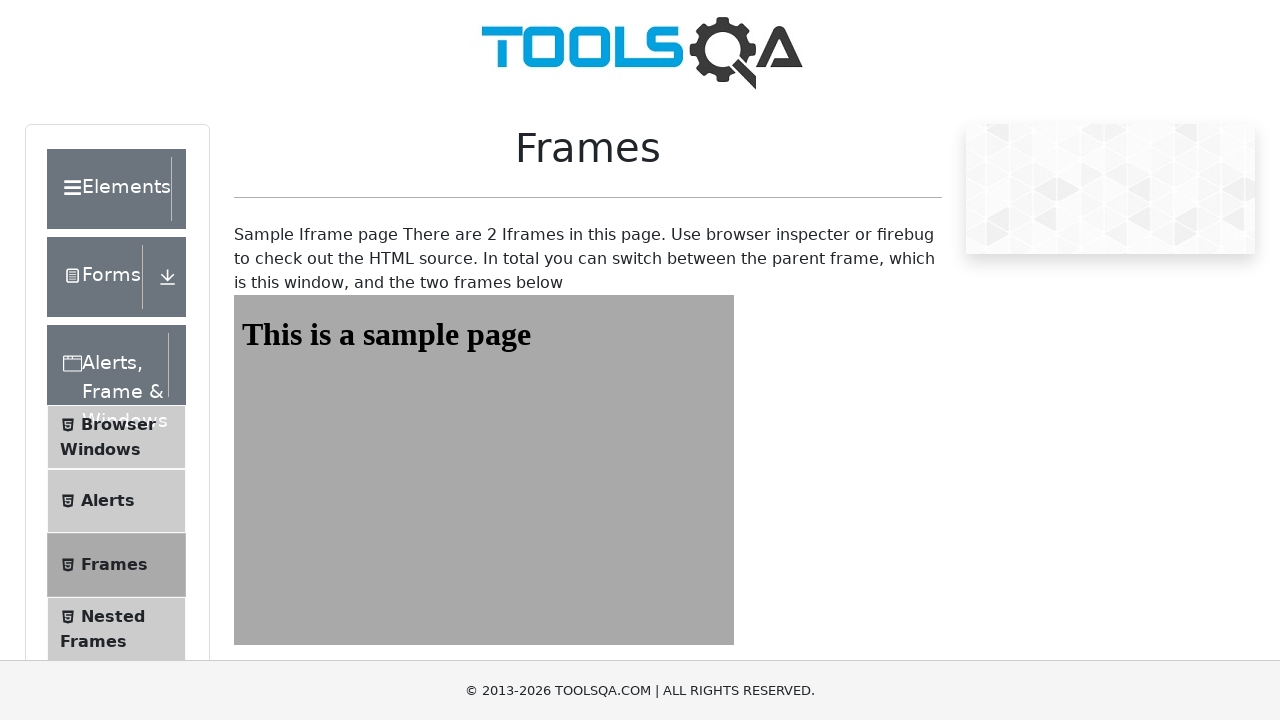

Retrieved text content from first frame: This is a sample page
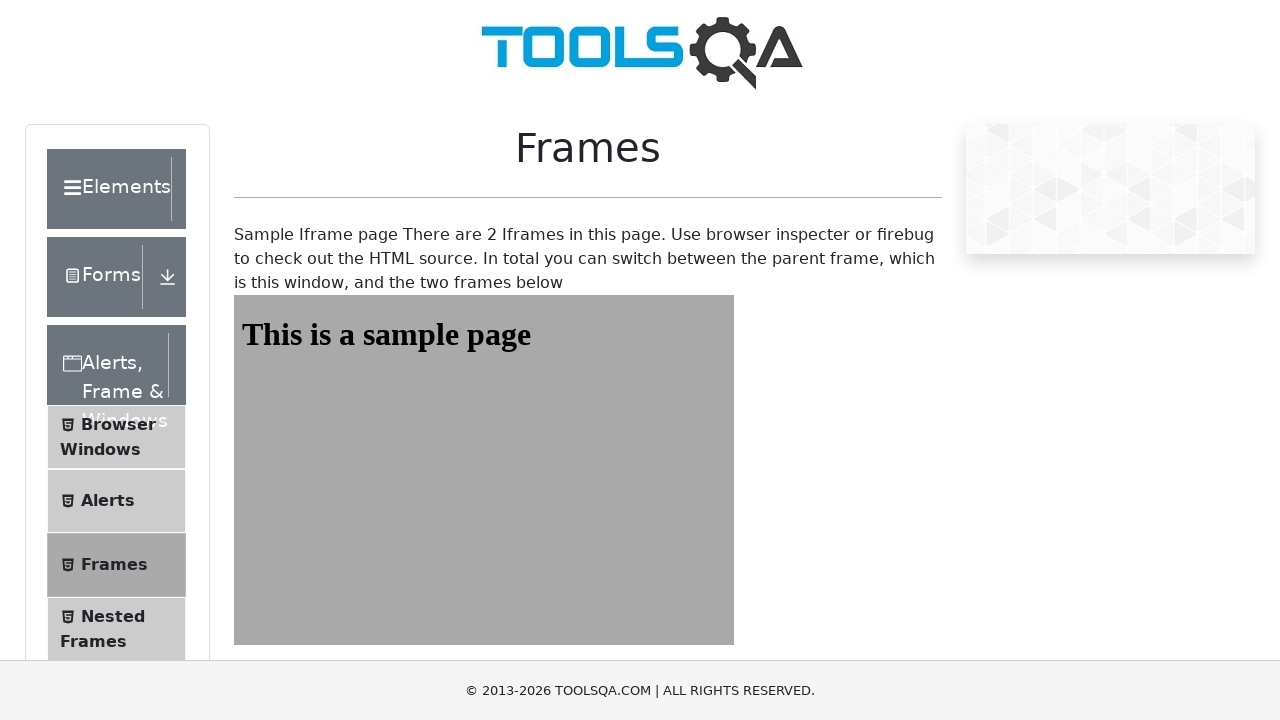

Located second frame (iframe#frame2)
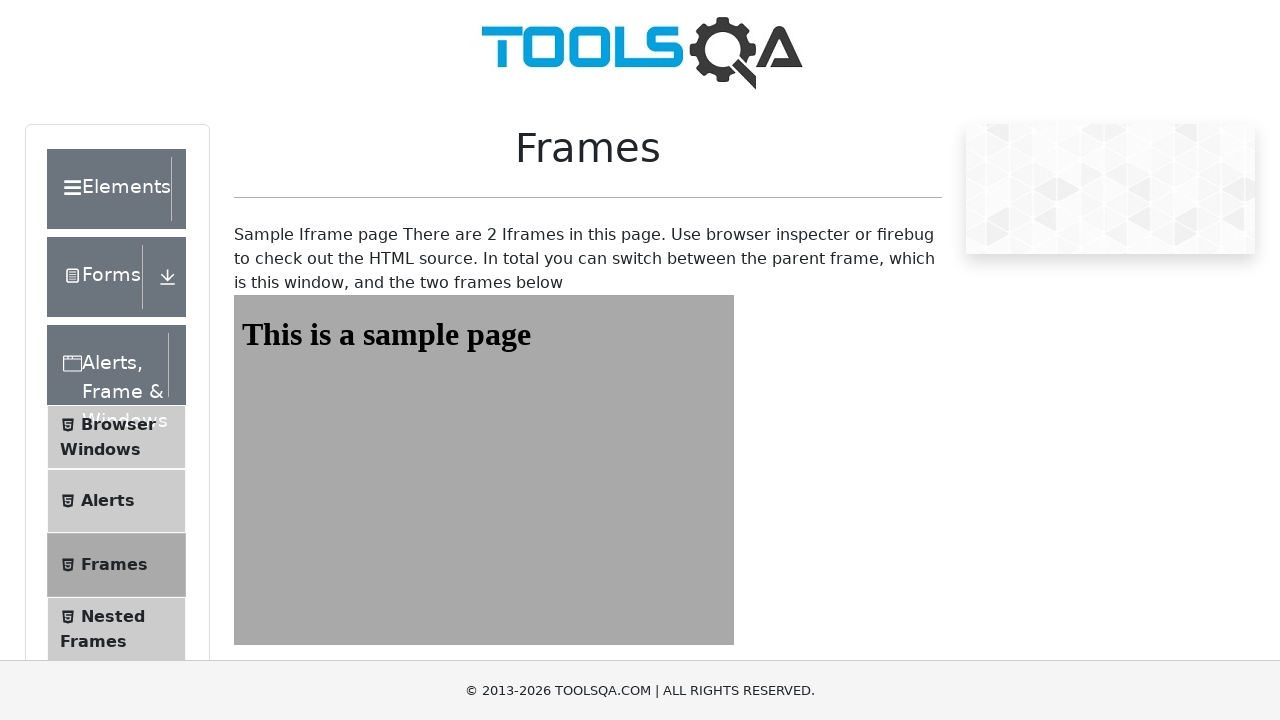

Retrieved text content from second frame: This is a sample page
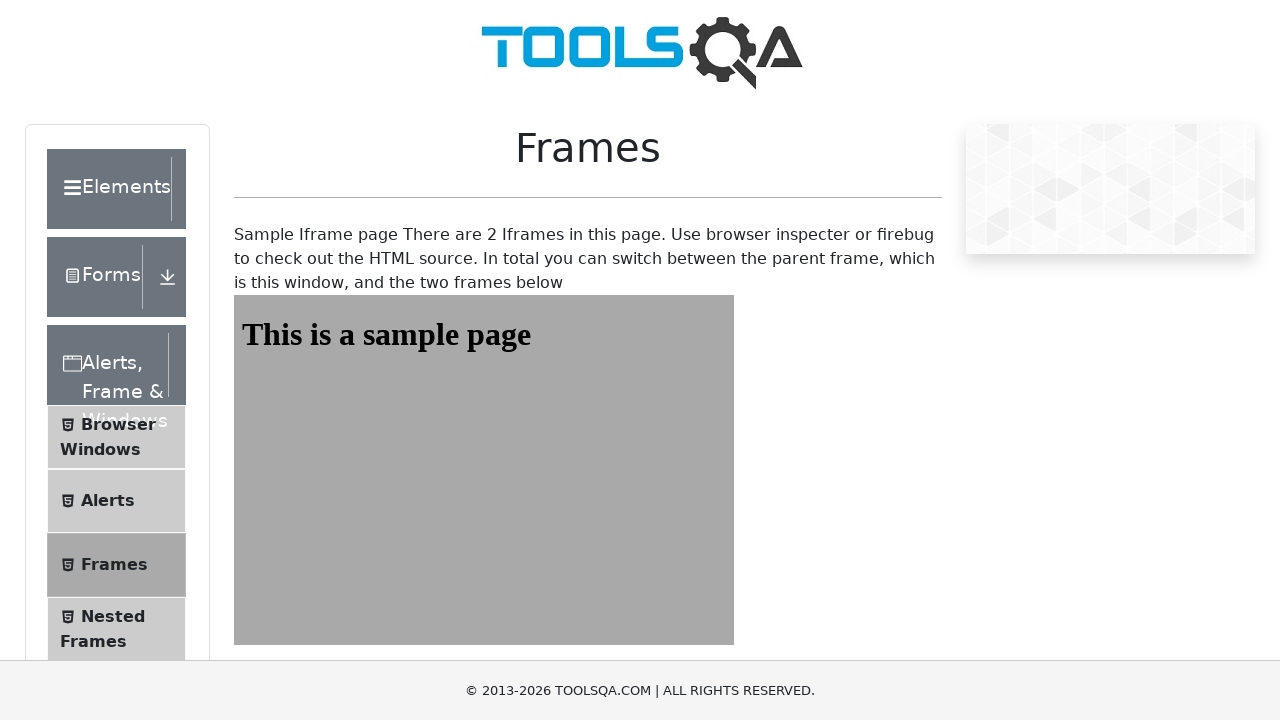

Counted total frames on page: 4
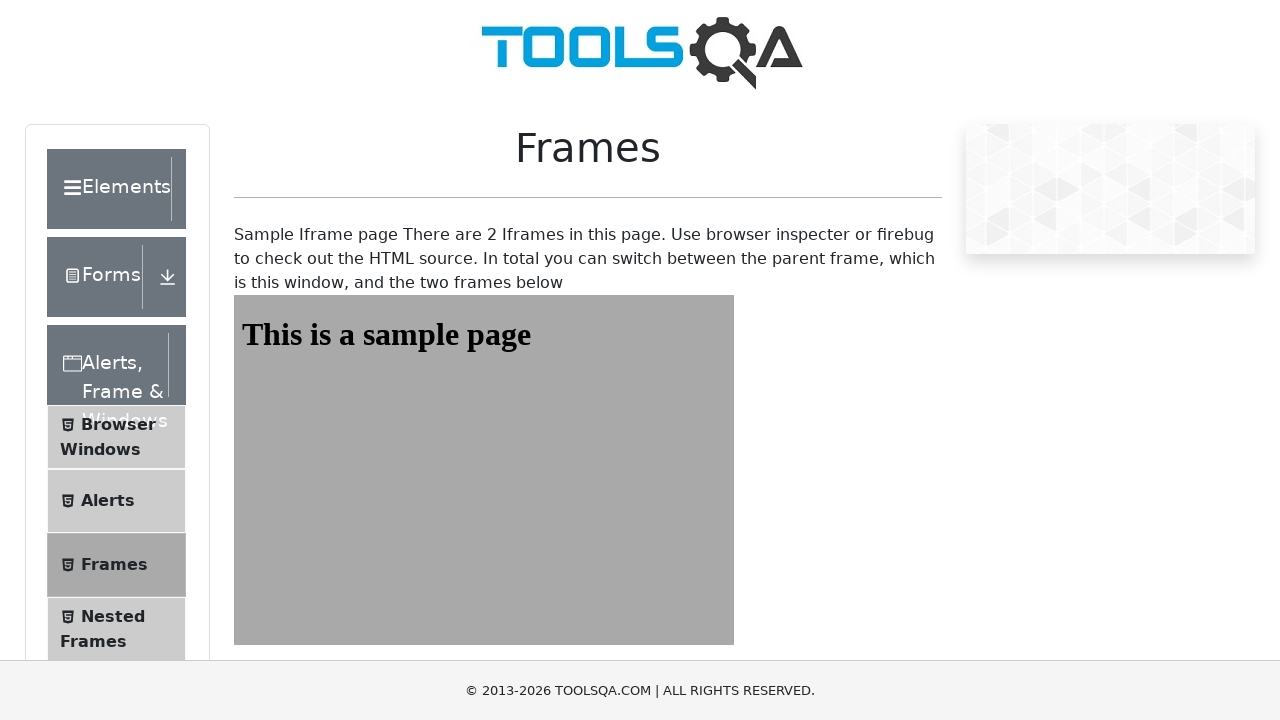

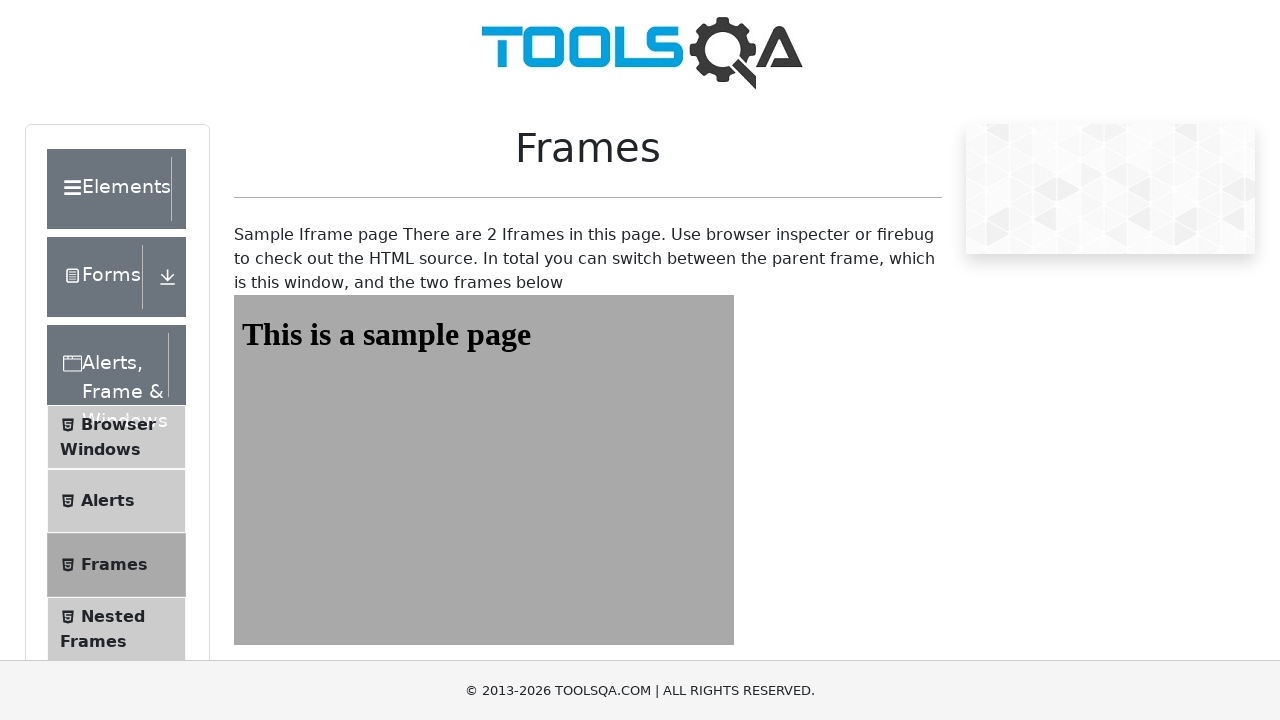